Navigates to the Notification Messages page

Starting URL: https://the-internet.herokuapp.com/

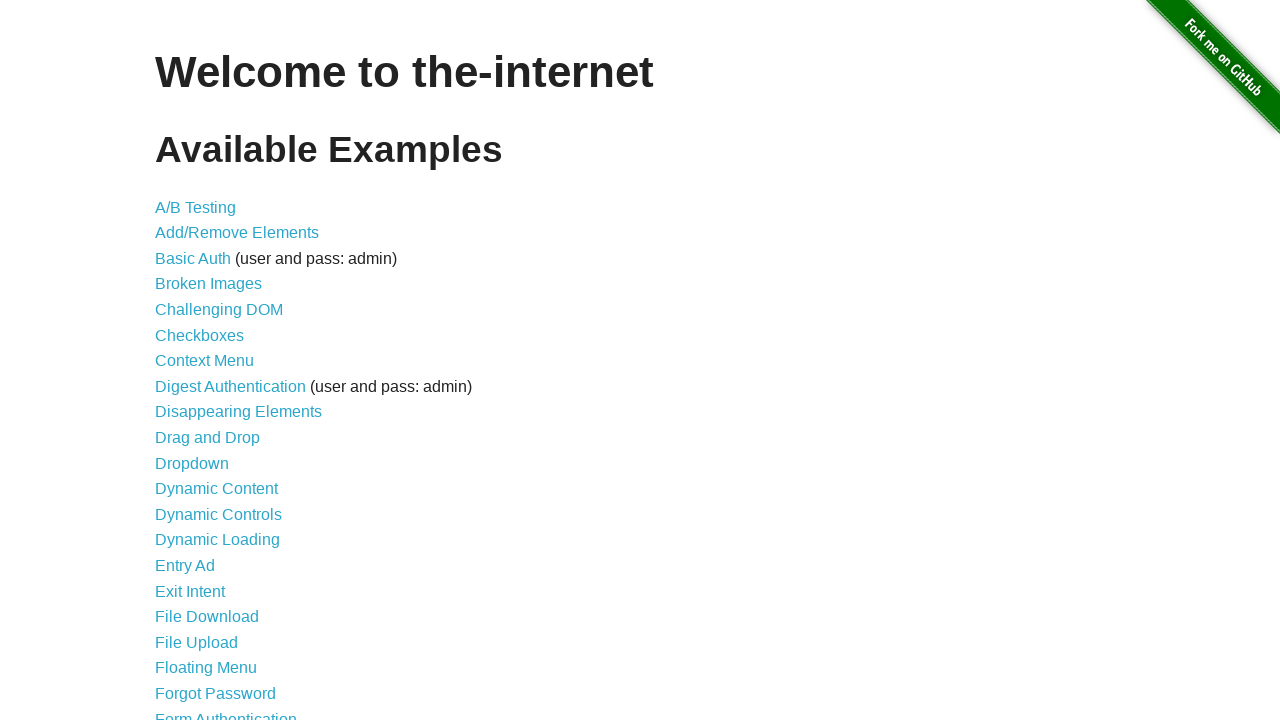

Navigated to the-internet.herokuapp.com homepage
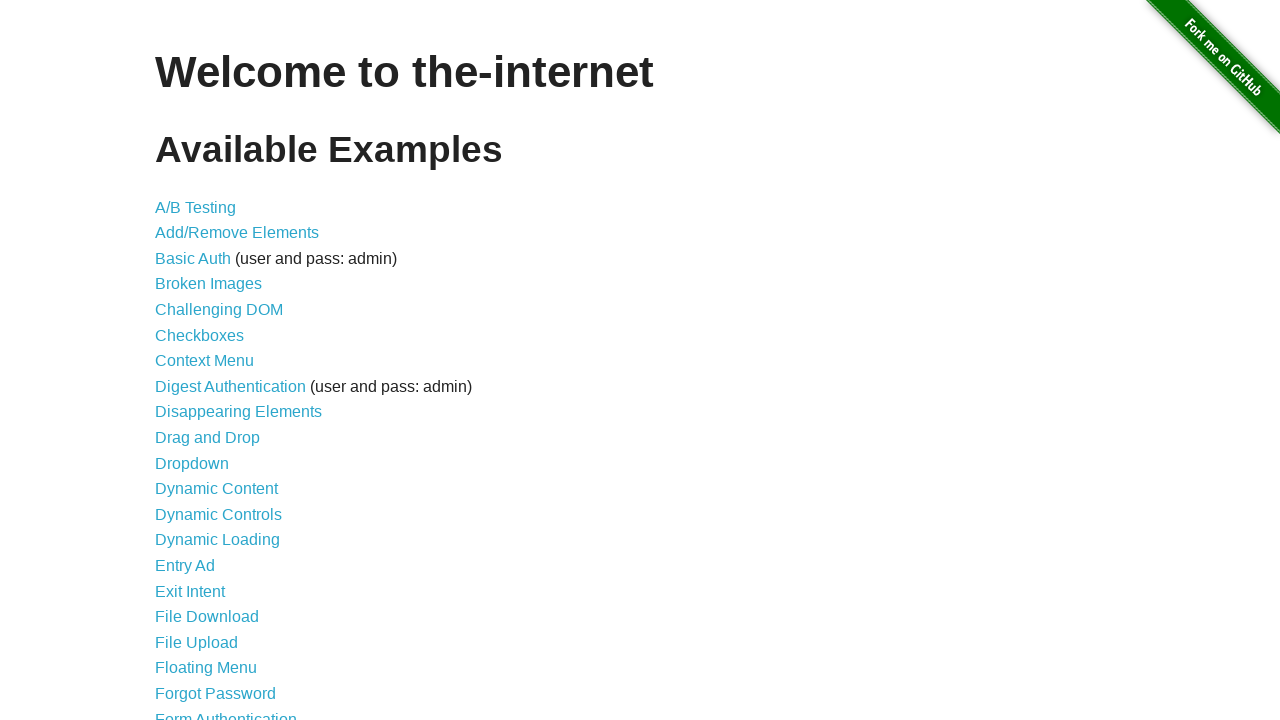

Clicked on Notification Messages link at (234, 420) on xpath=//*[@id='content']/ul/li[35]/a
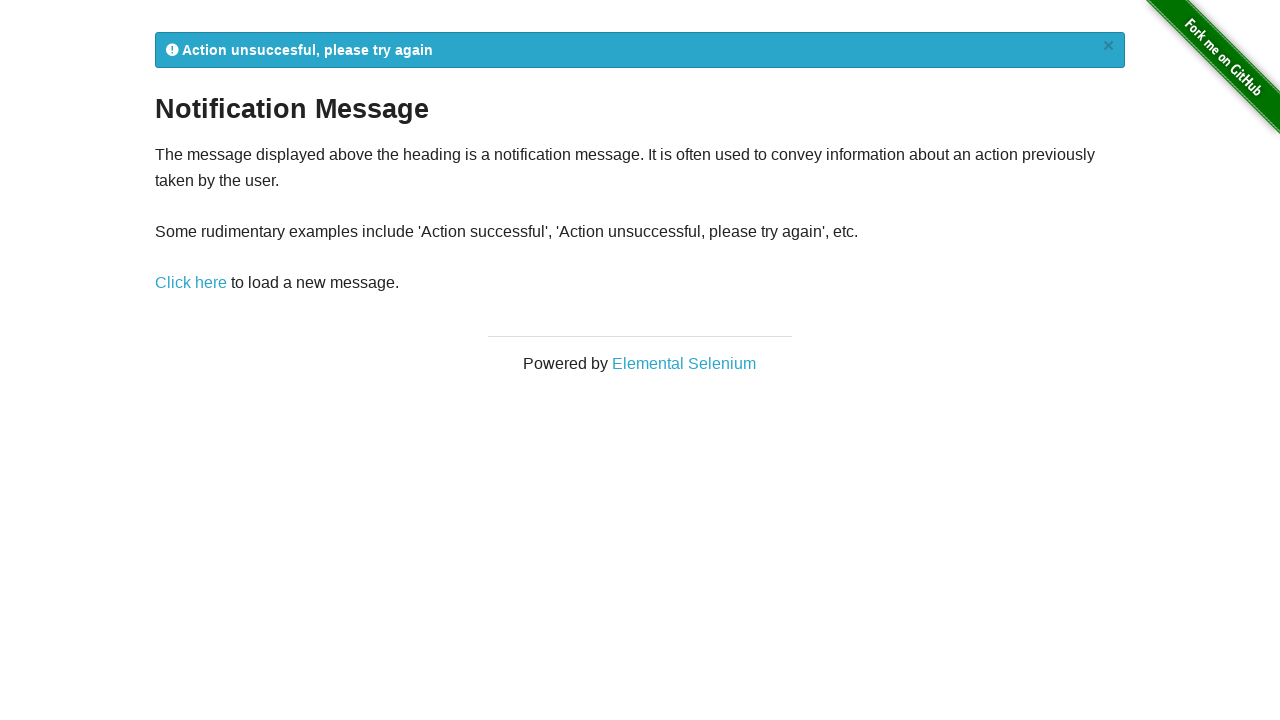

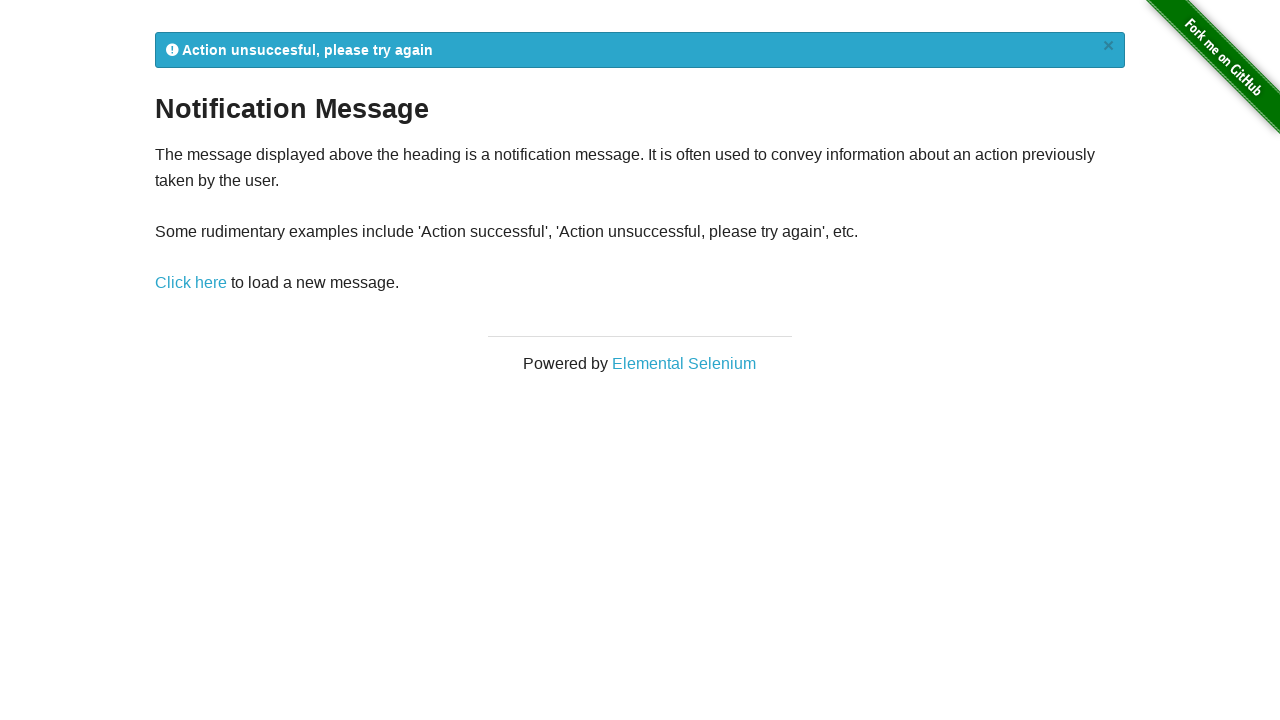